Tests adding a new task while in the Completed filter view, which should not be visible.

Starting URL: https://todomvc4tasj.herokuapp.com/

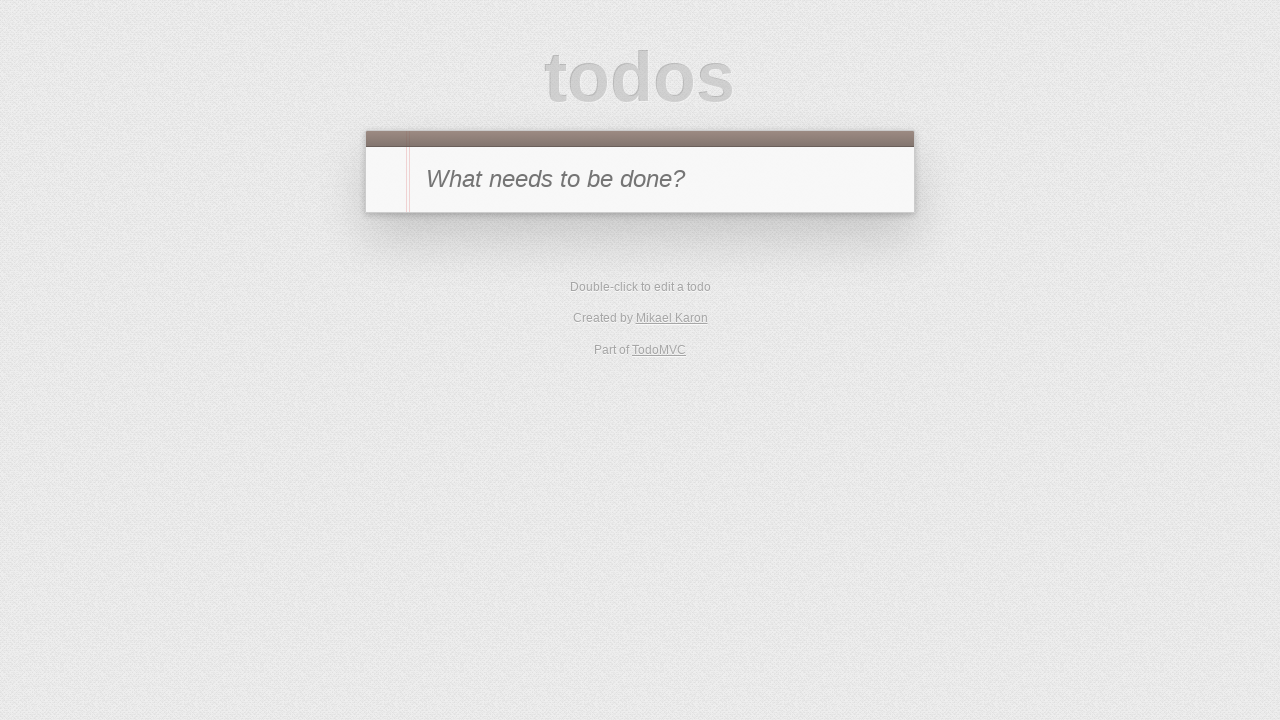

Set initial localStorage with one active task
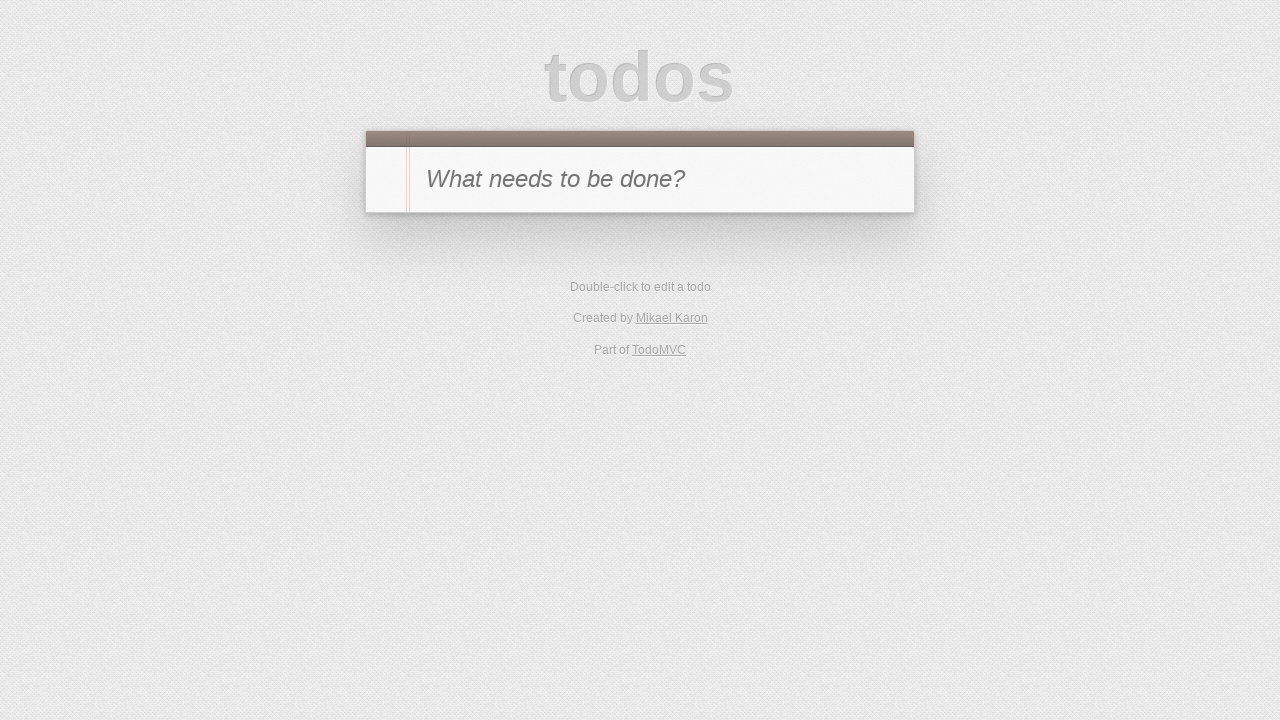

Reloaded page to apply initial state
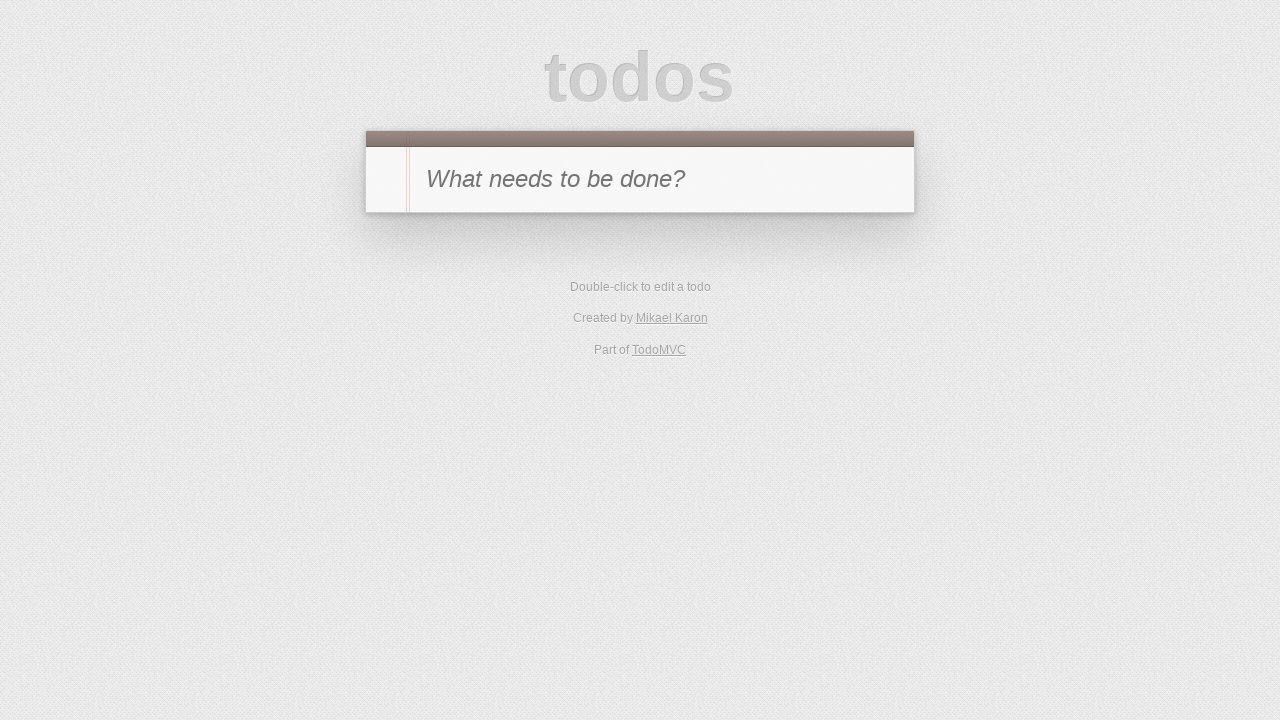

Clicked Completed filter at (676, 291) on text=Completed
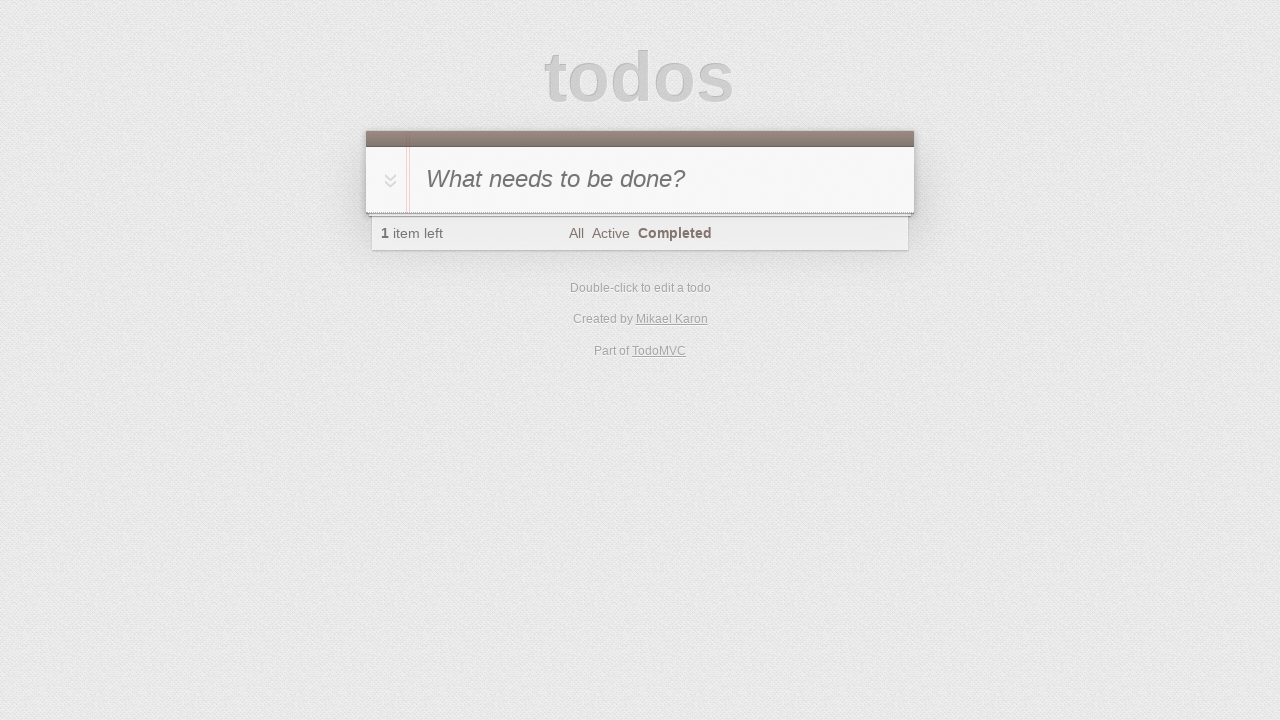

Filled new task input with '2' on #new-todo
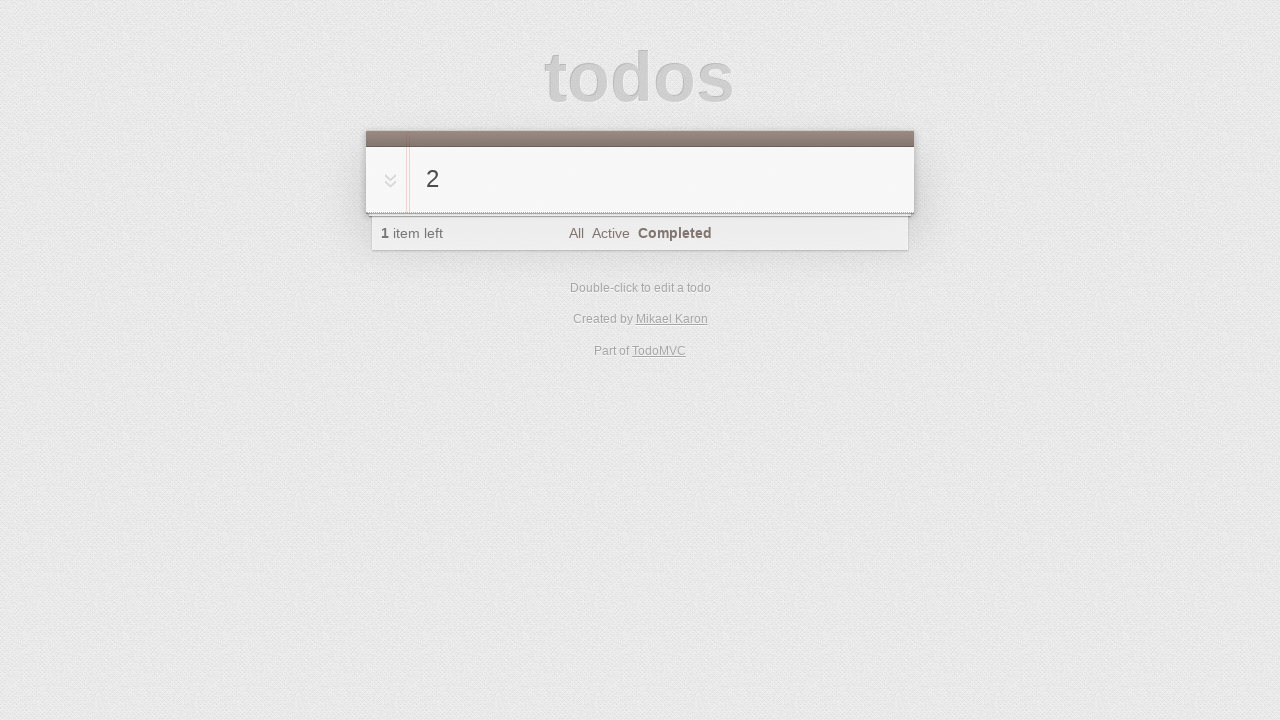

Pressed Enter to add new task on #new-todo
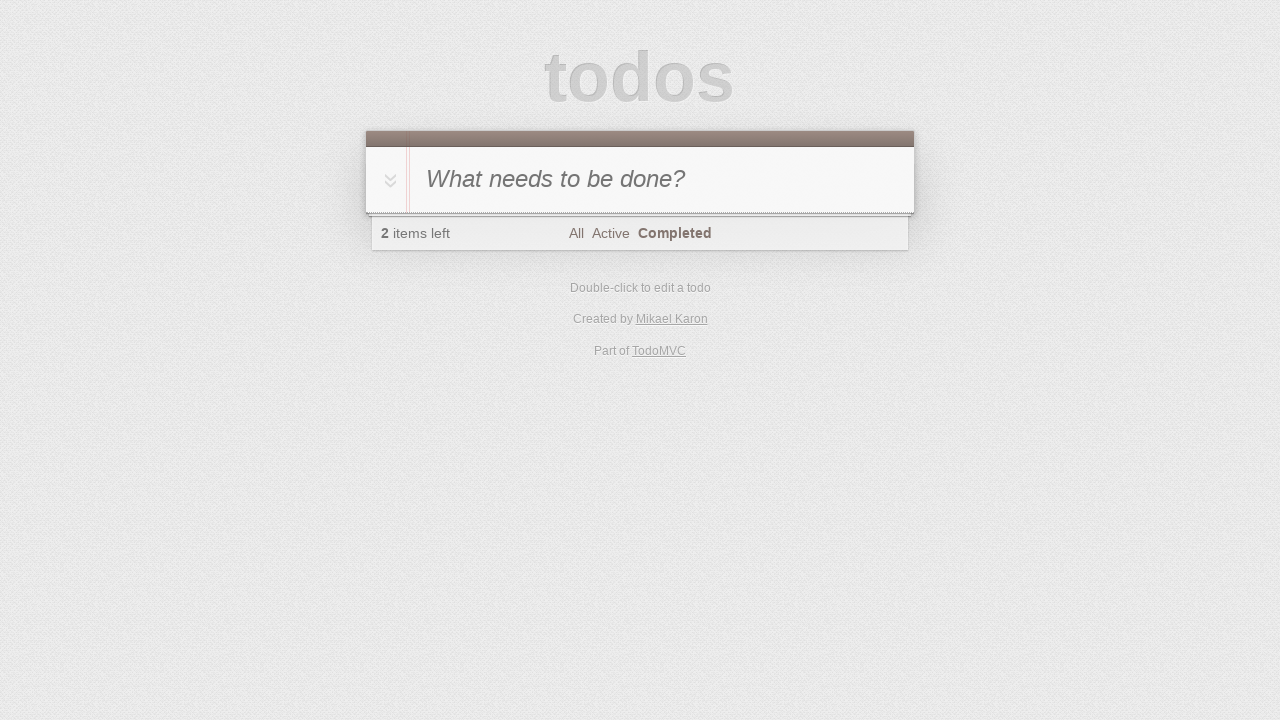

Verified task count shows '2' in the todo counter
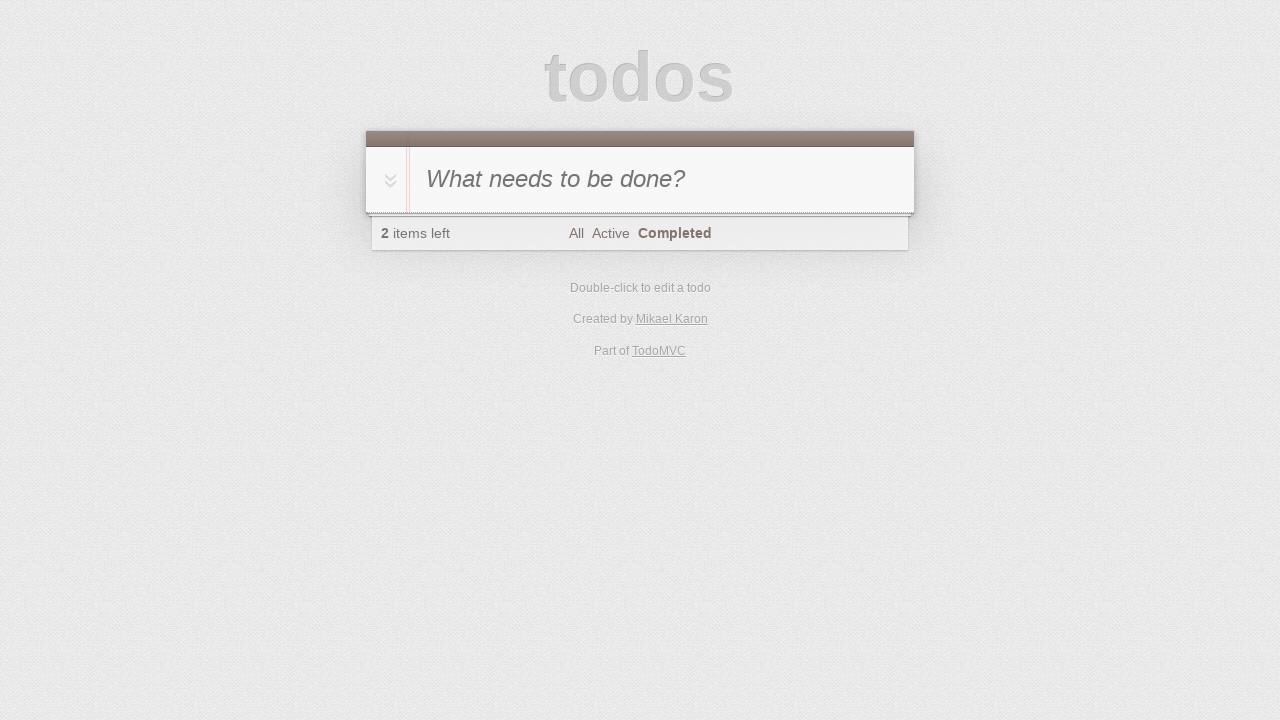

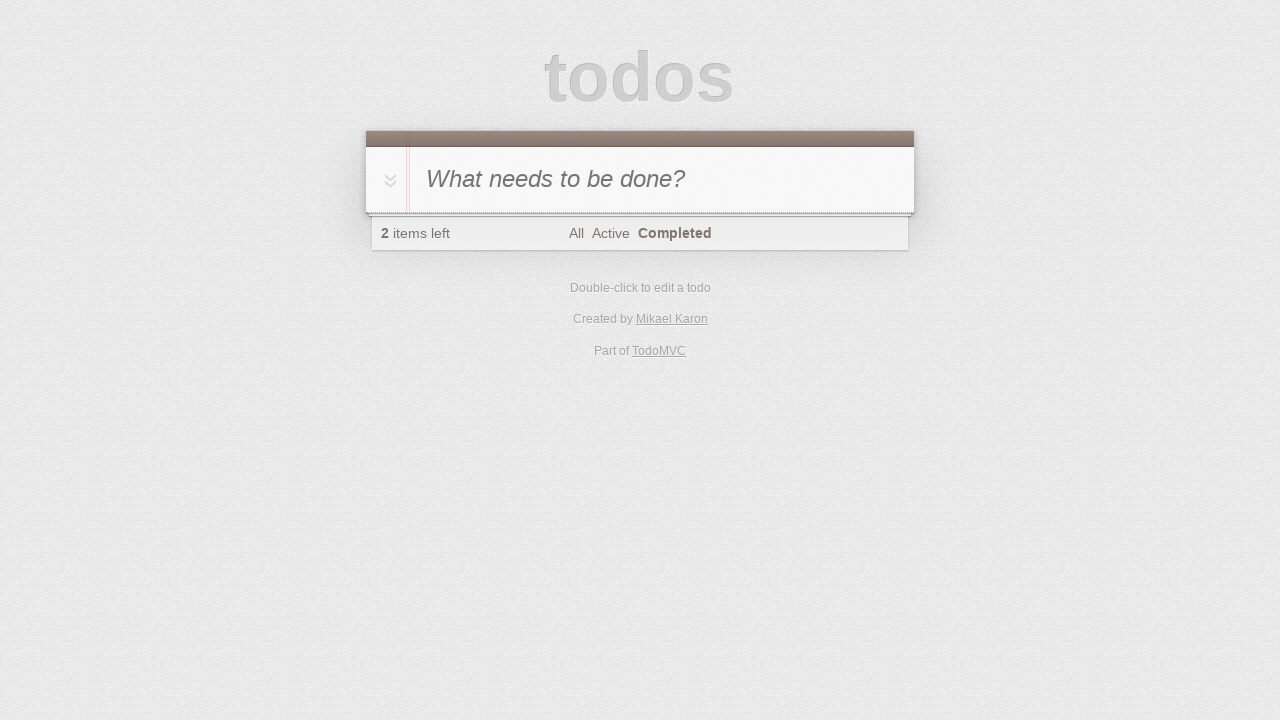